Tests handling of hidden web elements by finding visible radio buttons based on their coordinates and clicking the first visible one

Starting URL: http://seleniumpractise.blogspot.in/2016/08/how-to-automate-radio-button-in.html

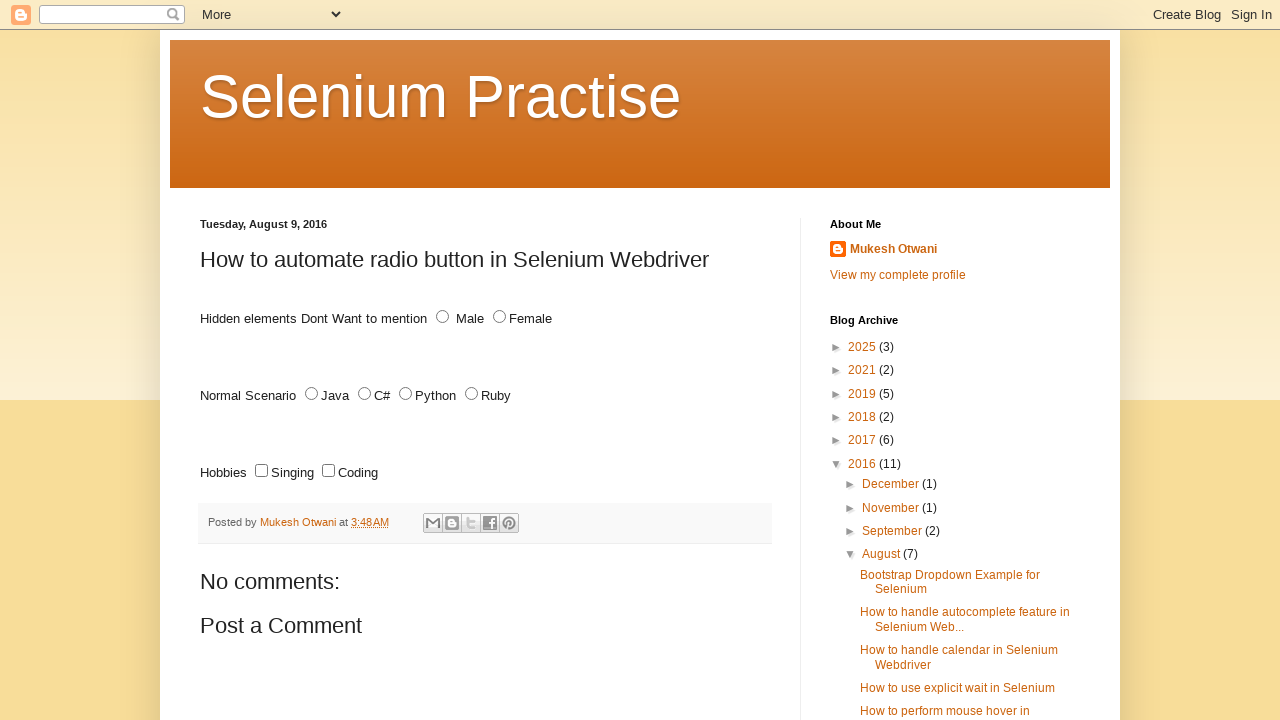

Located all radio button elements with id 'male'
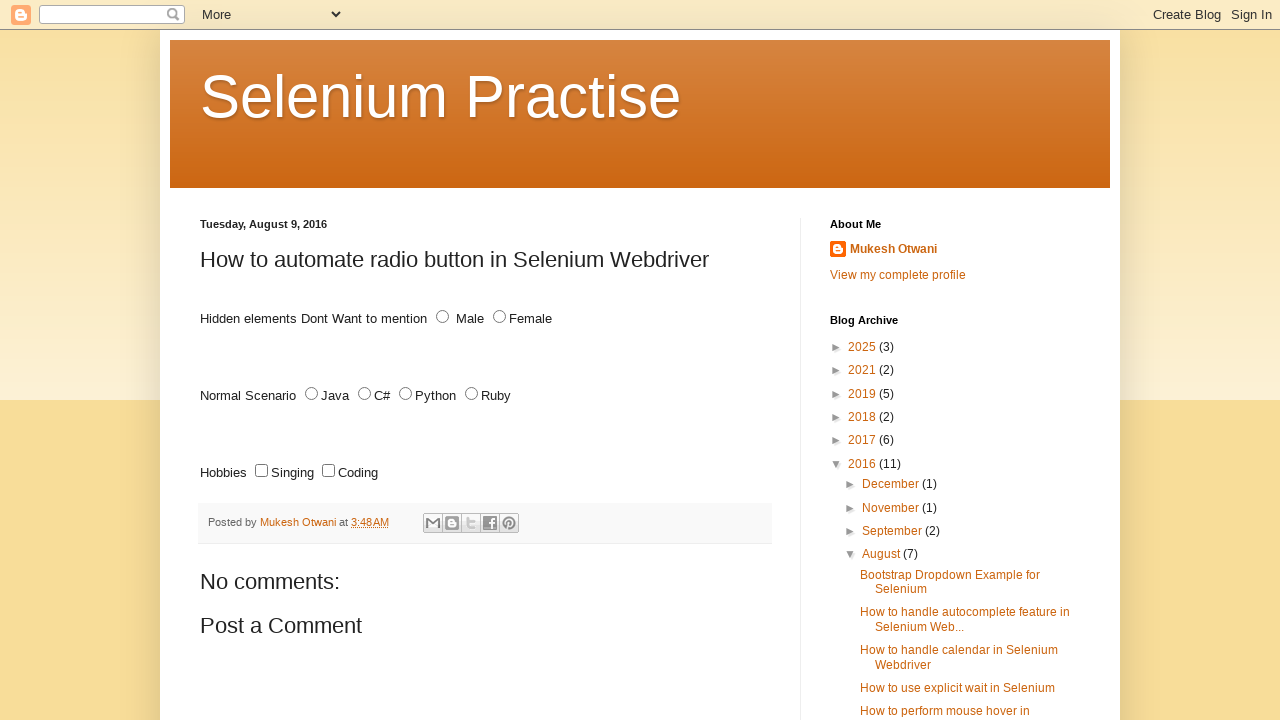

Retrieved bounding box coordinates for radio button element
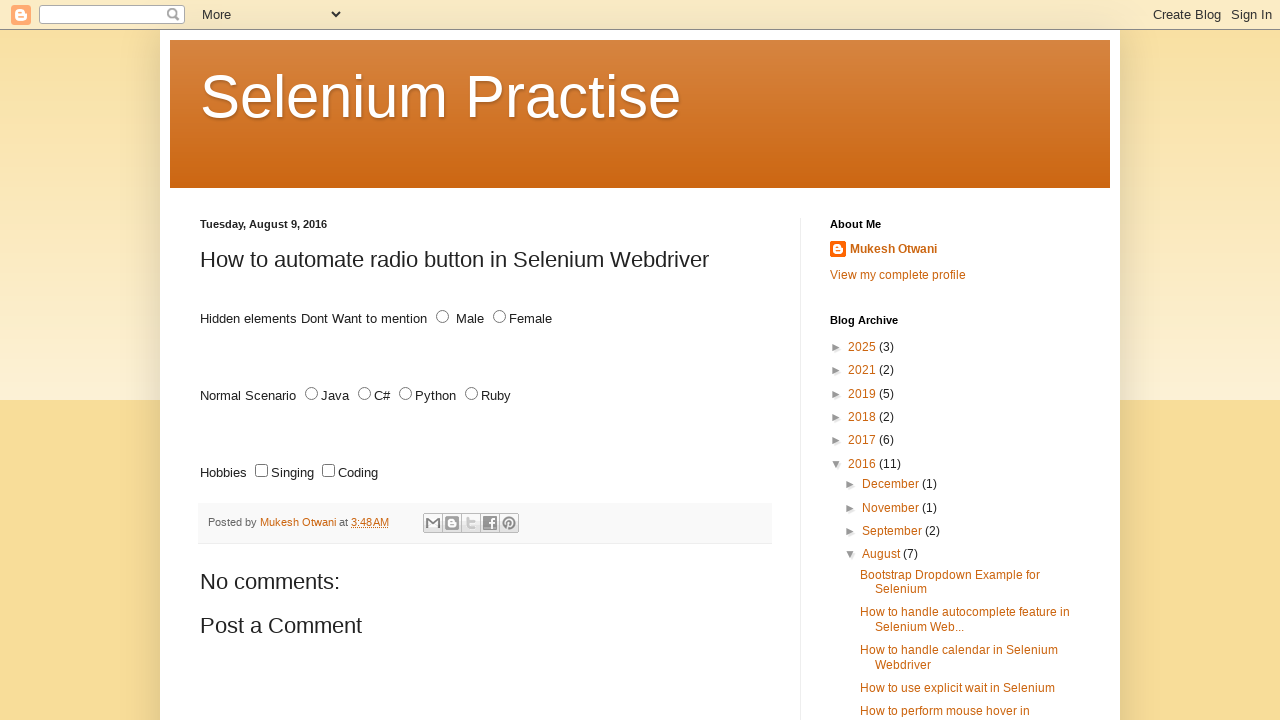

Retrieved bounding box coordinates for radio button element
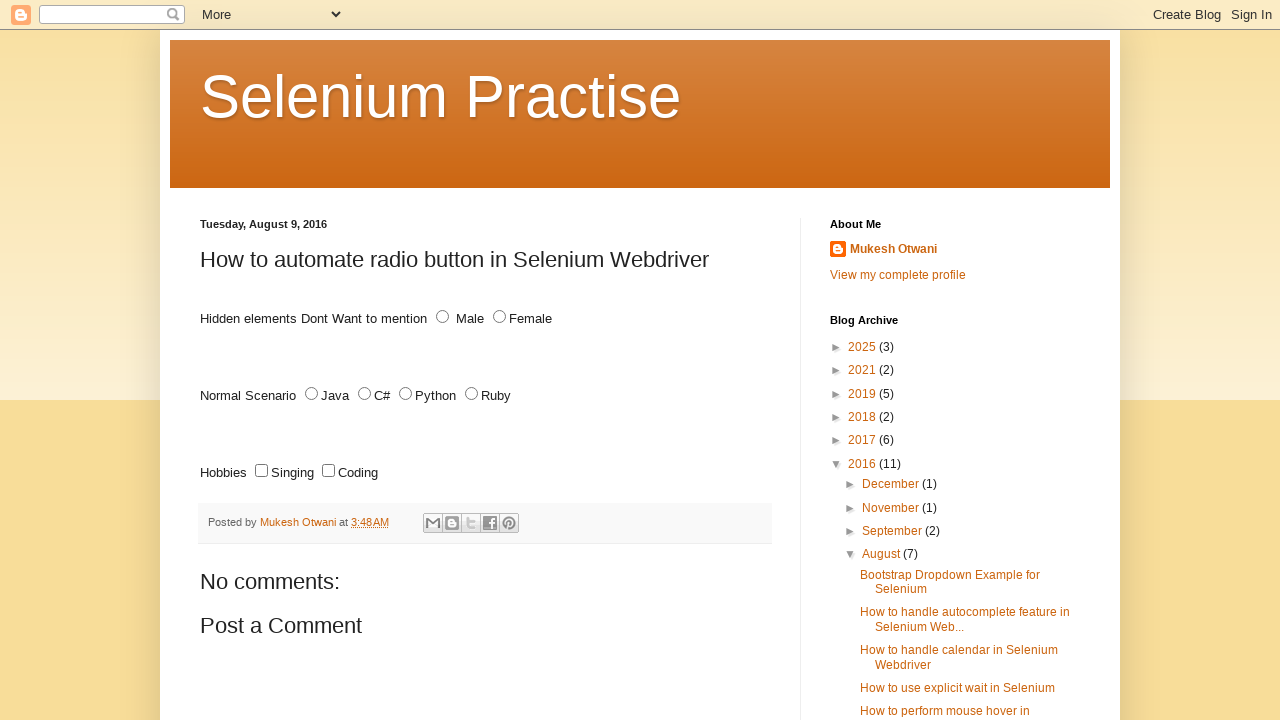

Clicked first visible radio button with non-zero coordinates at (442, 317) on #male >> nth=1
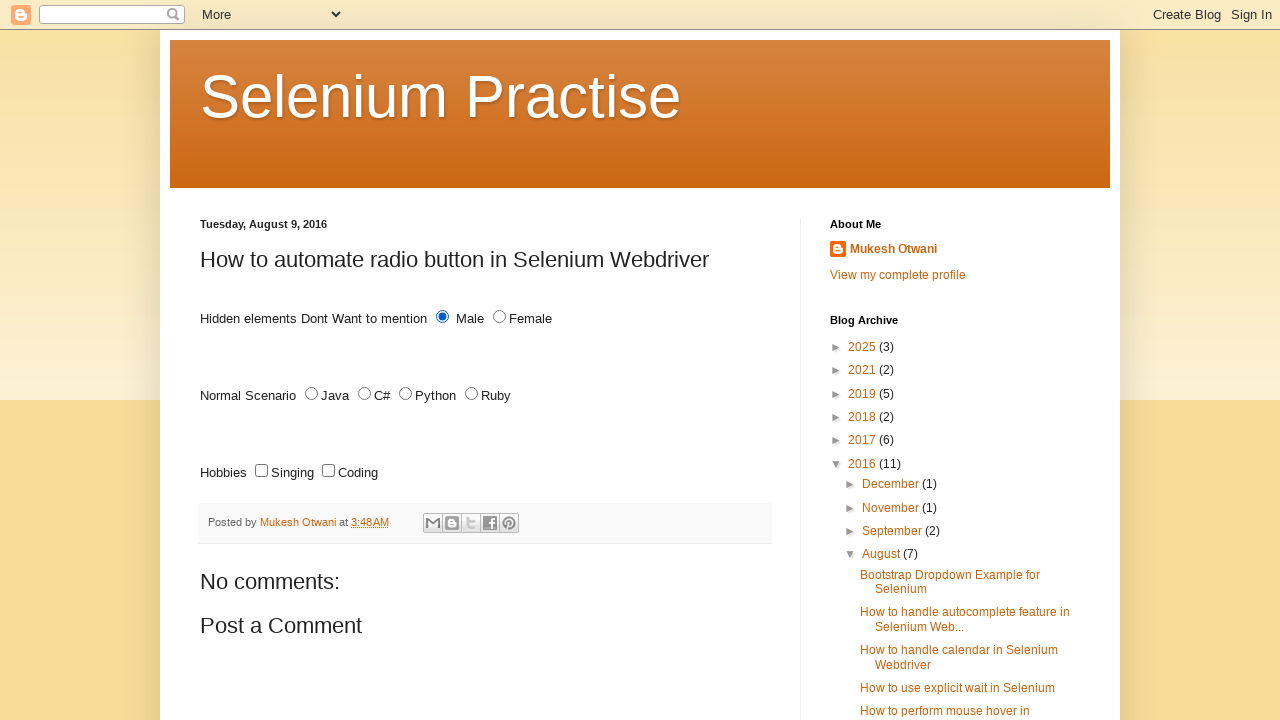

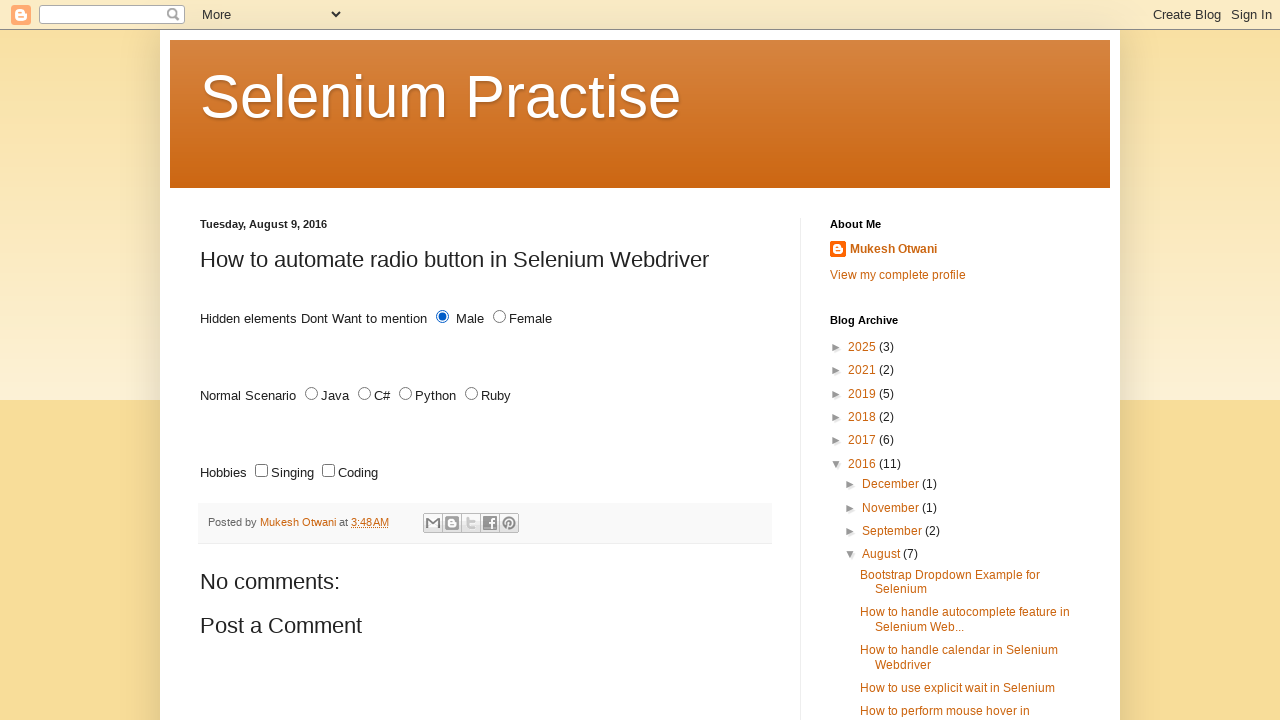